Tests JavaScript alert and confirm dialog handling by entering a name, triggering an alert and accepting it, then triggering a confirm dialog and dismissing it.

Starting URL: https://rahulshettyacademy.com/AutomationPractice/

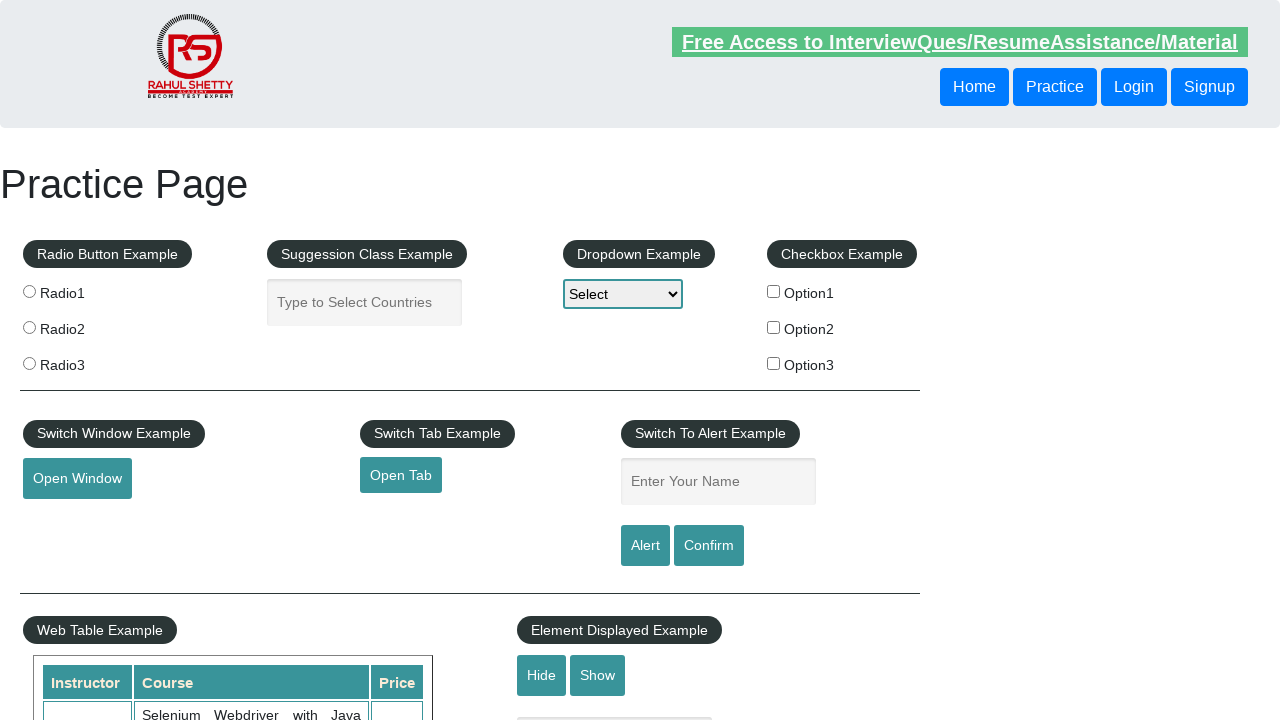

Navigated to AutomationPractice page
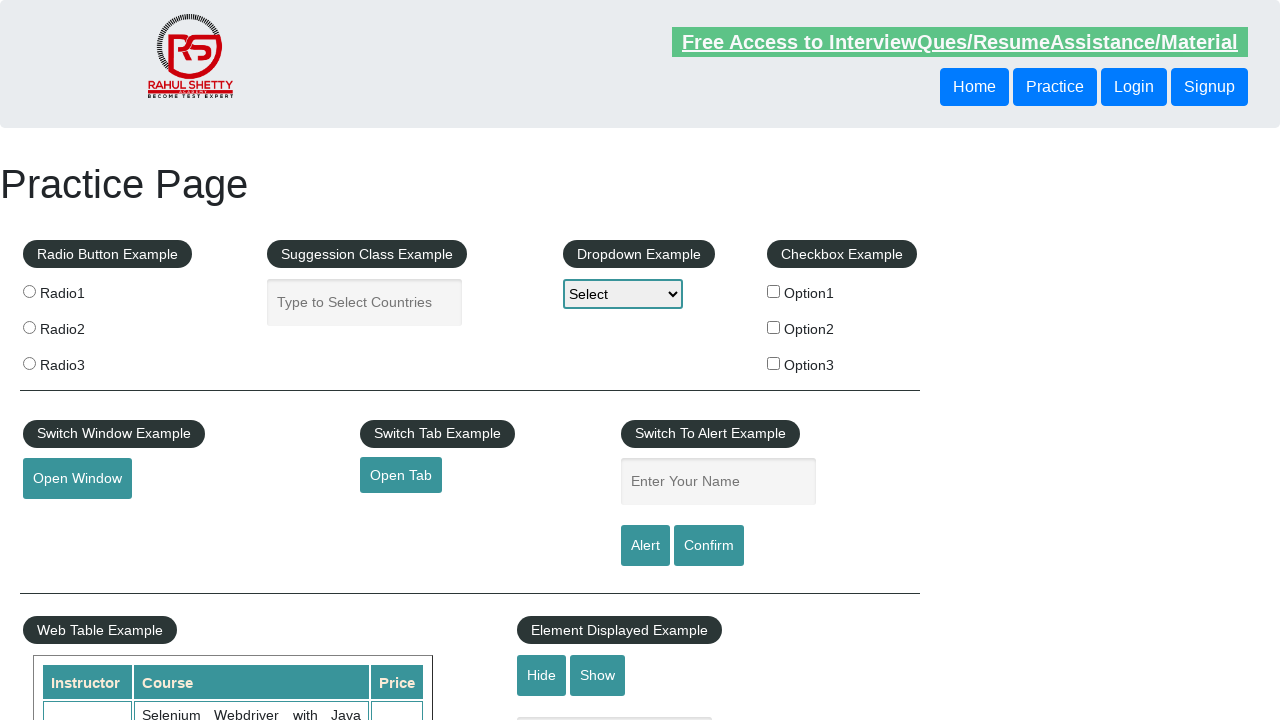

Filled name input field with 'Enrique' on input#name.inputs
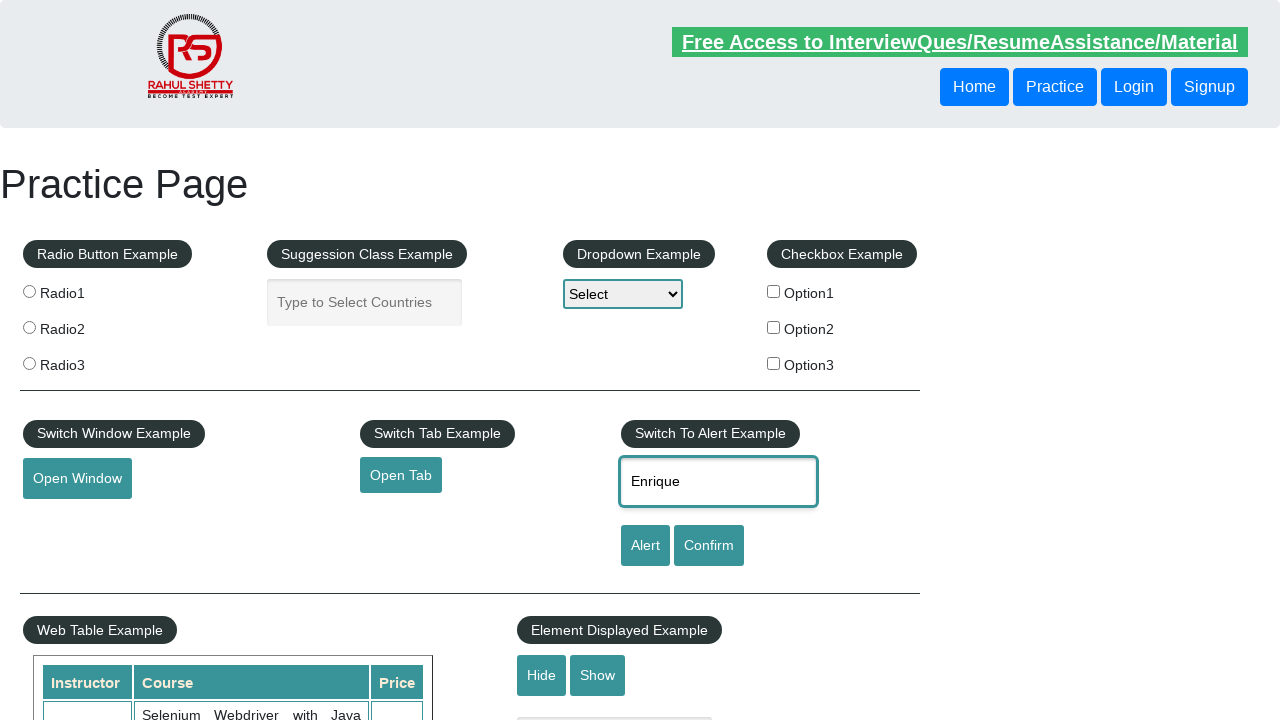

Clicked alert button and accepted the alert dialog at (645, 546) on input#alertbtn.btn-style
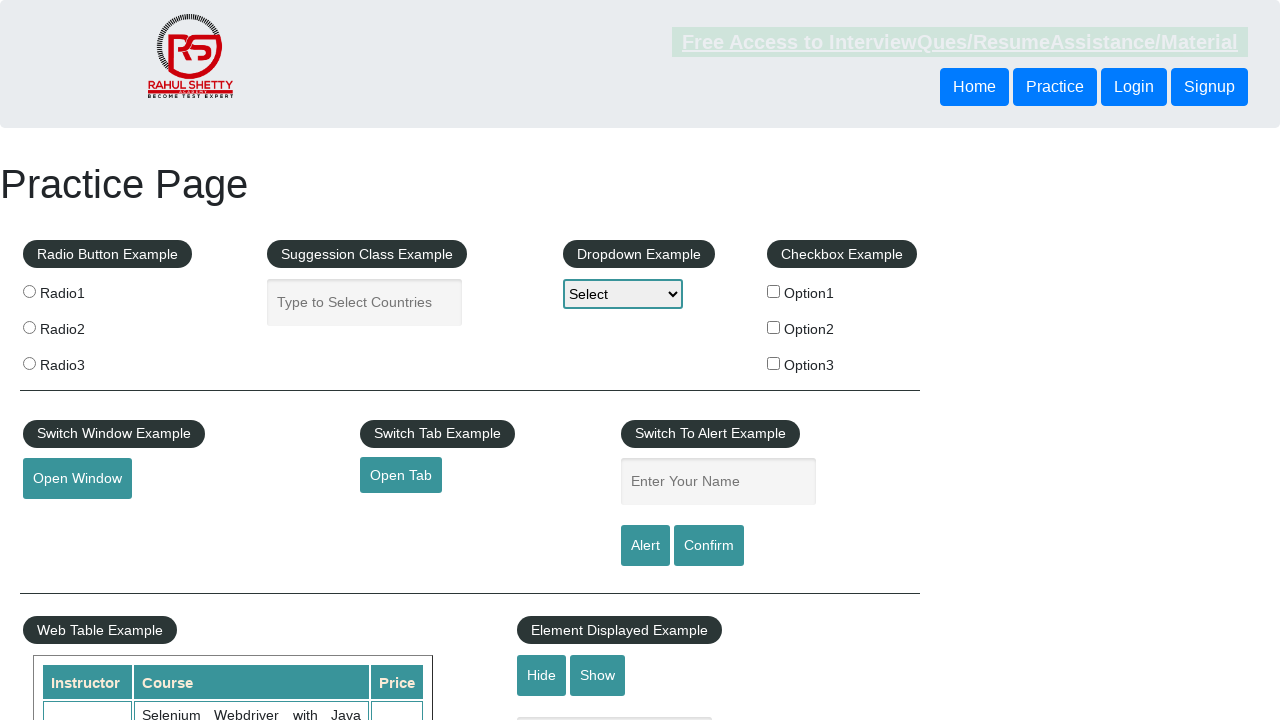

Waited 500ms for alert processing
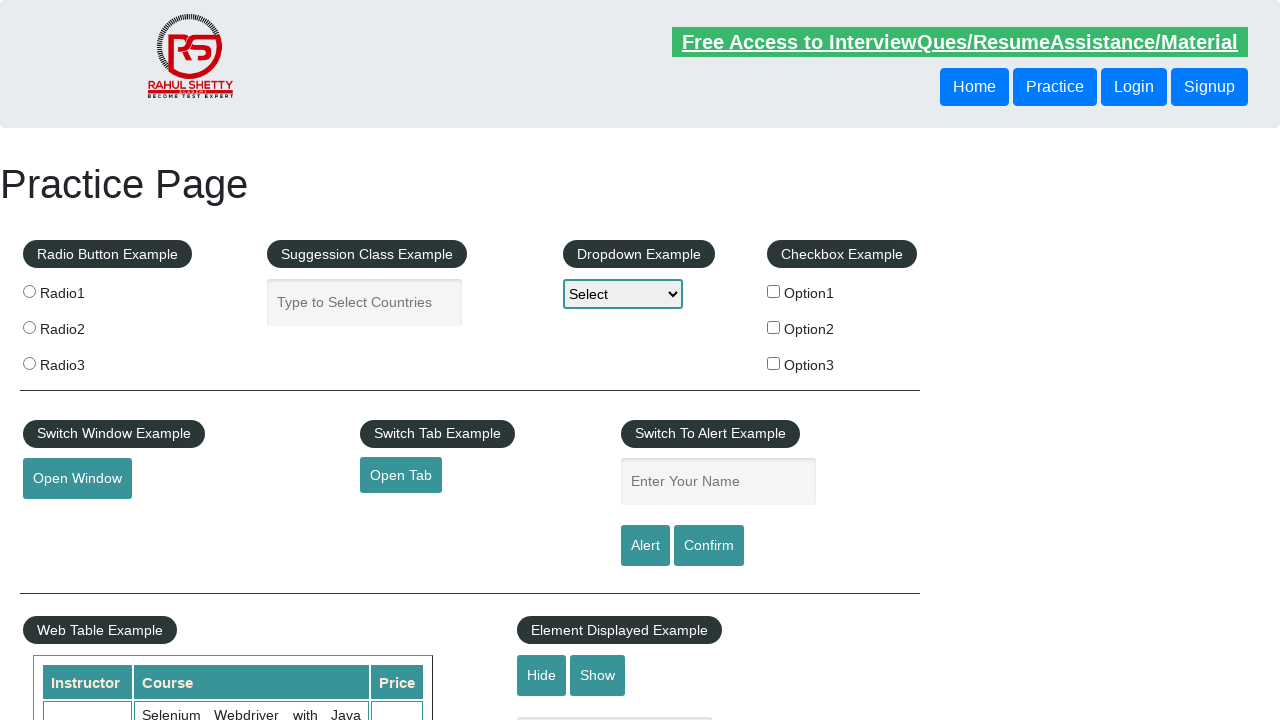

Clicked confirm button and dismissed the confirm dialog at (709, 546) on input#confirmbtn.btn-style
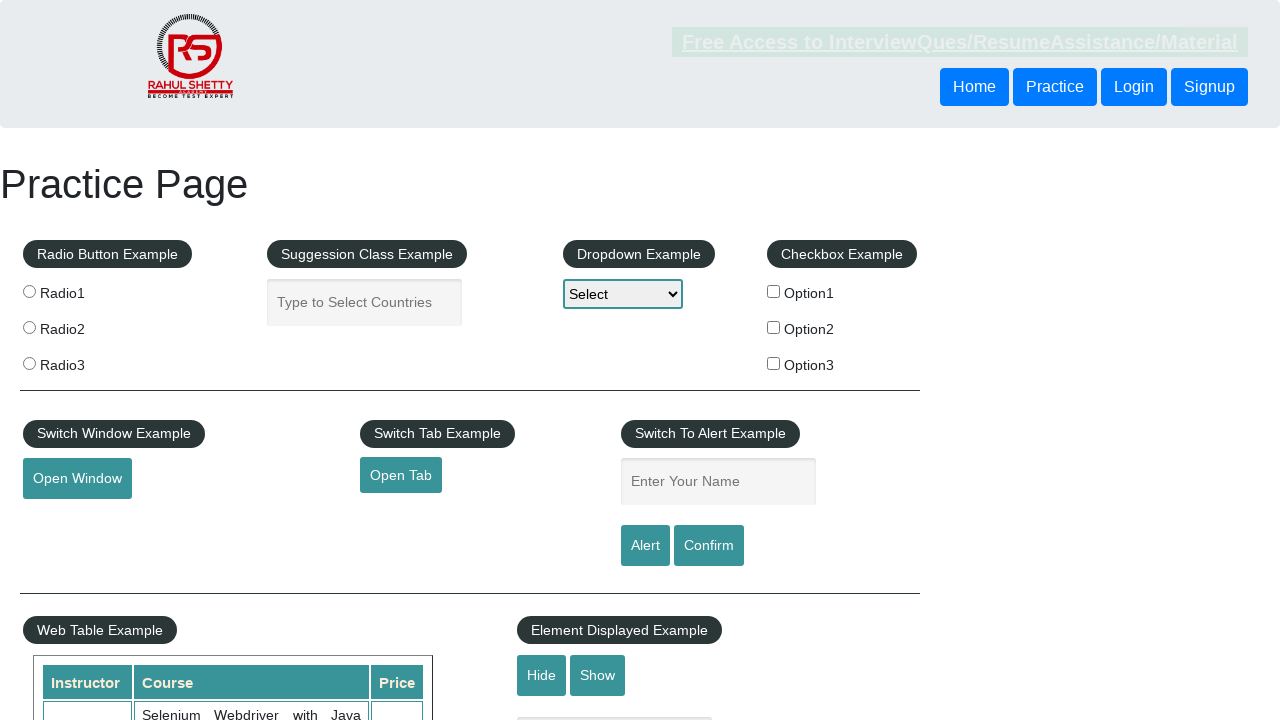

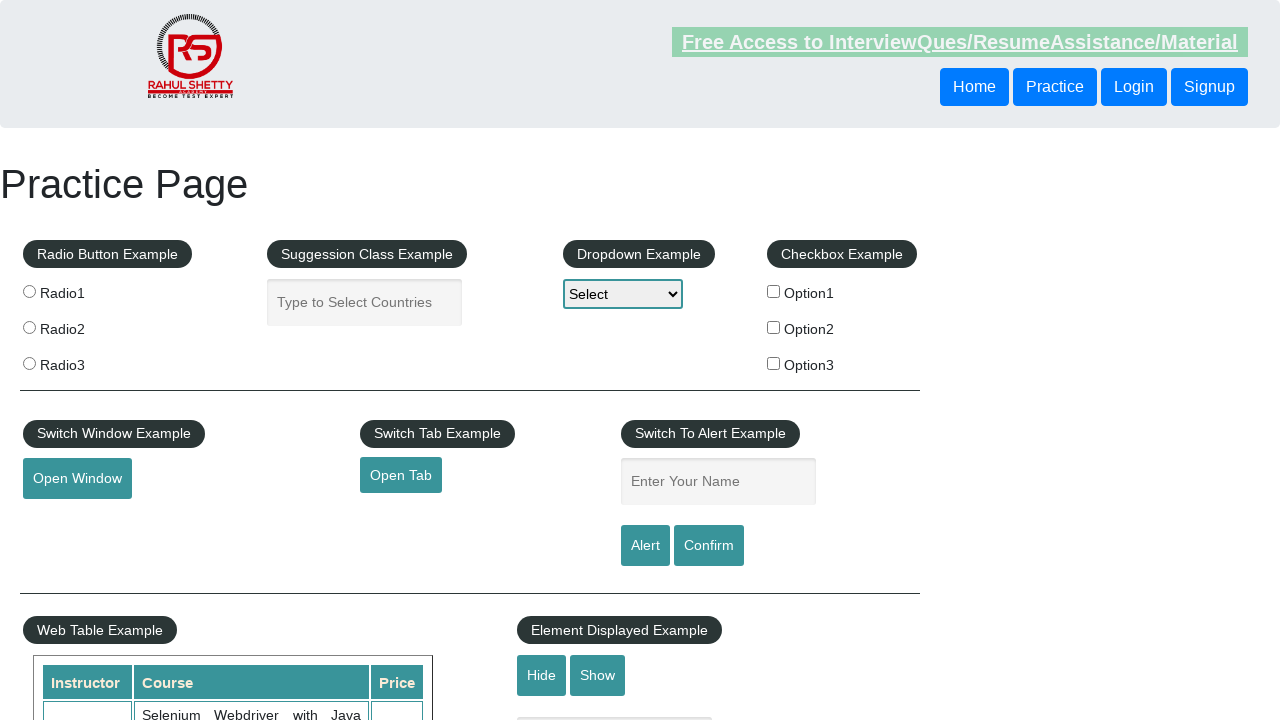